Tests opting out of A/B tests by adding an opt-out cookie after visiting the page, then refreshing to verify the page shows "No A/B Test" heading

Starting URL: http://the-internet.herokuapp.com/abtest

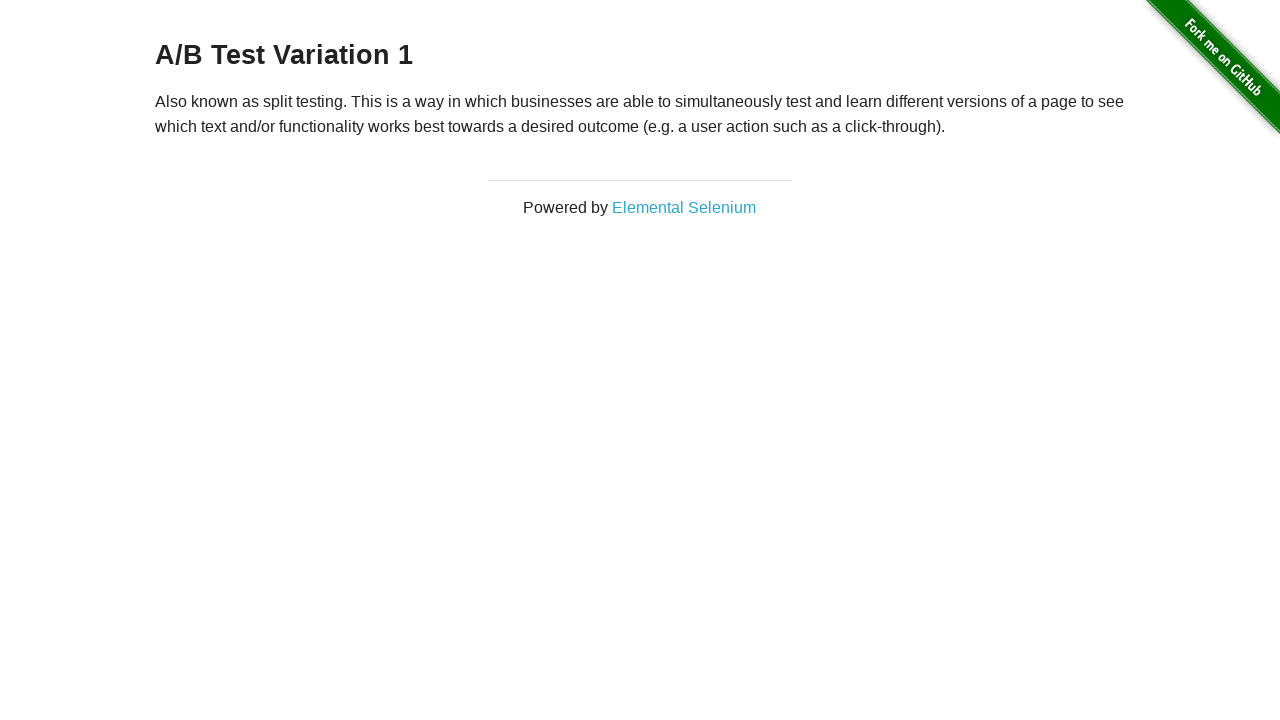

Retrieved initial heading text from page
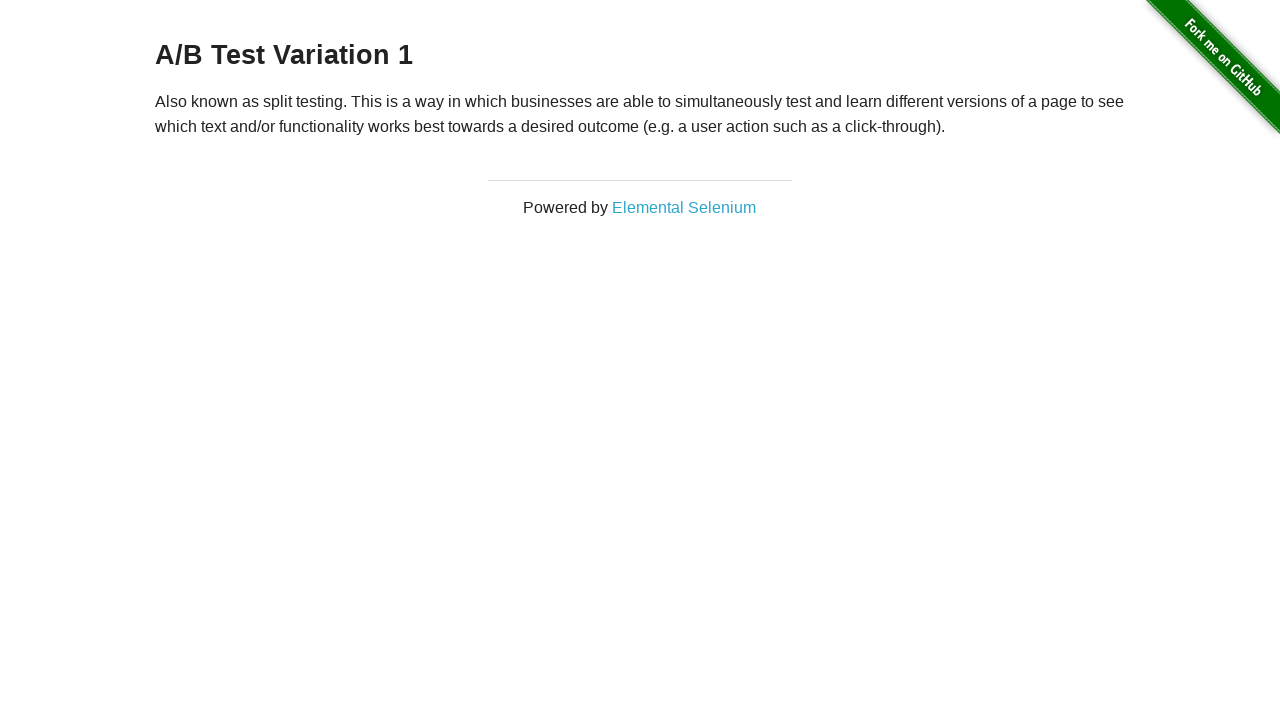

Asserted that heading starts with 'A/B Test'
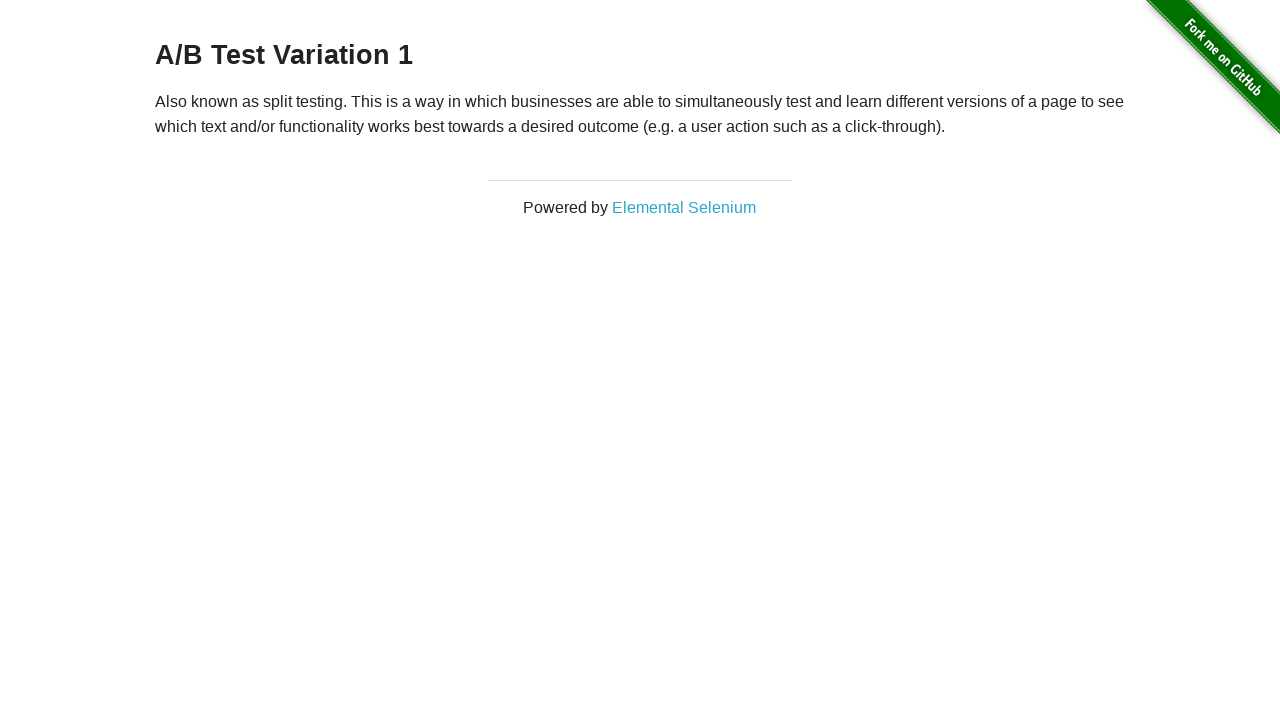

Added optimizelyOptOut cookie to context
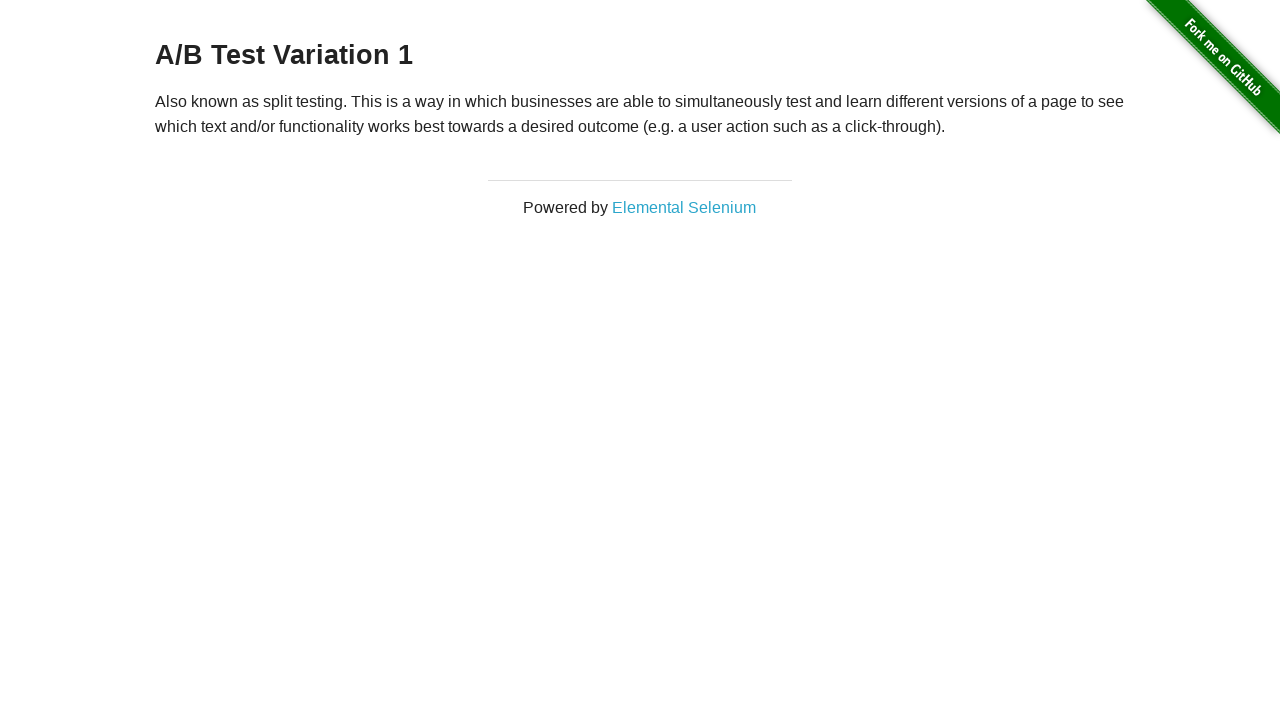

Reloaded page after adding opt-out cookie
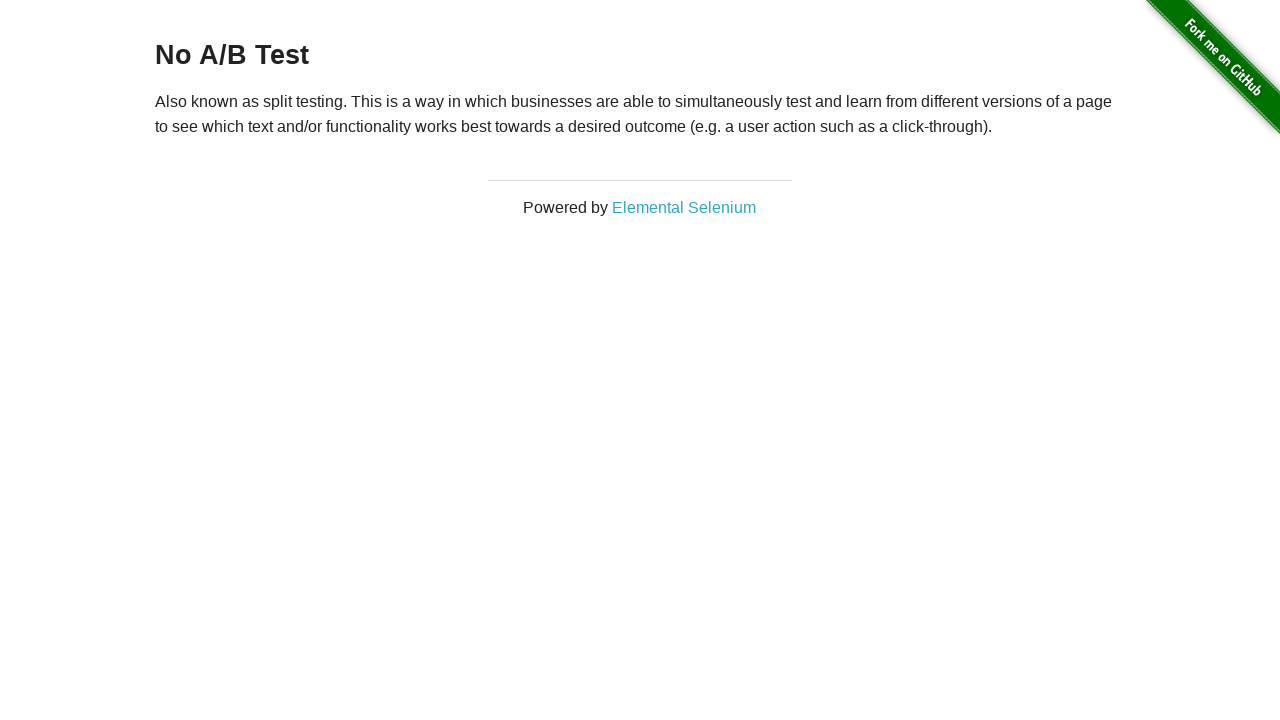

Retrieved heading text from reloaded page
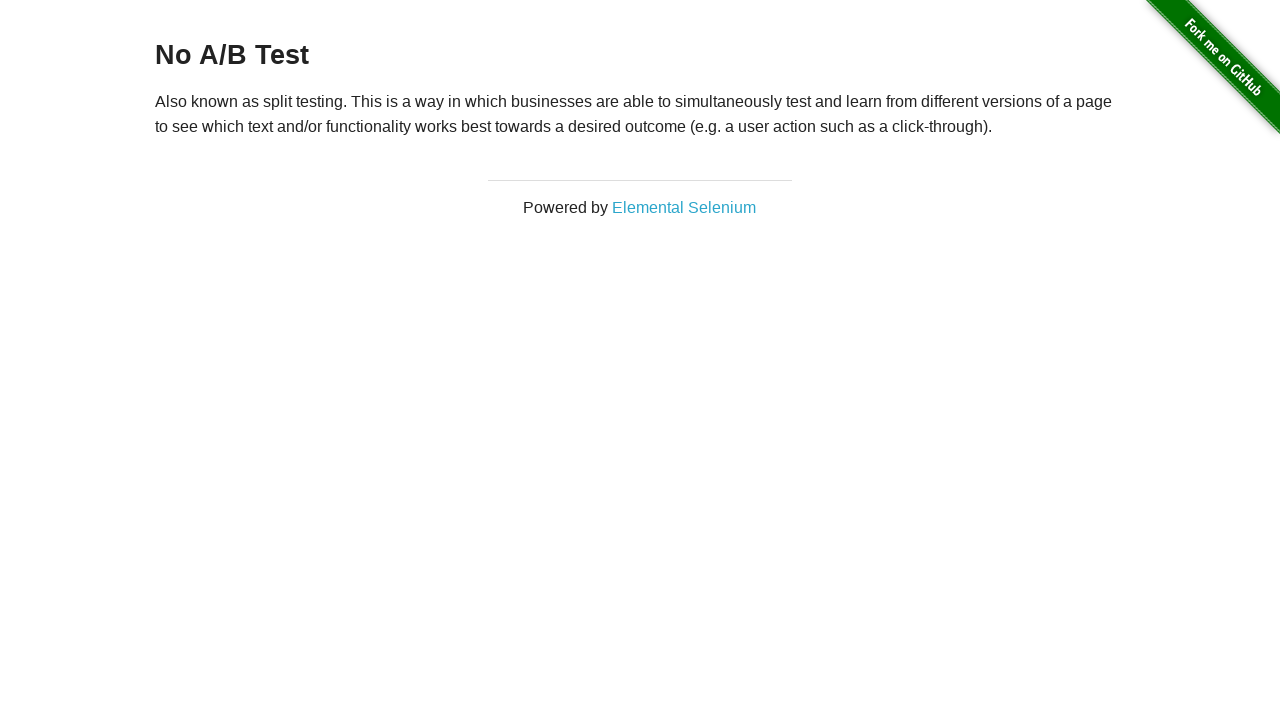

Asserted that heading equals 'No A/B Test' after opting out
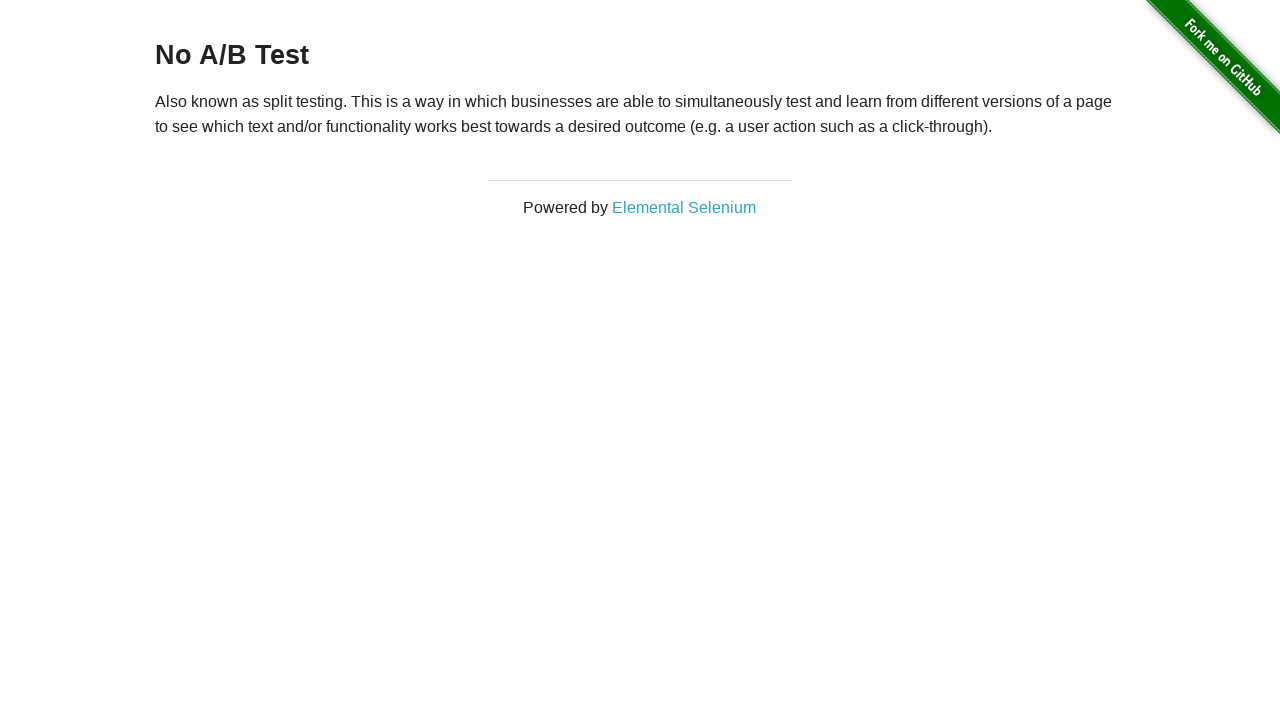

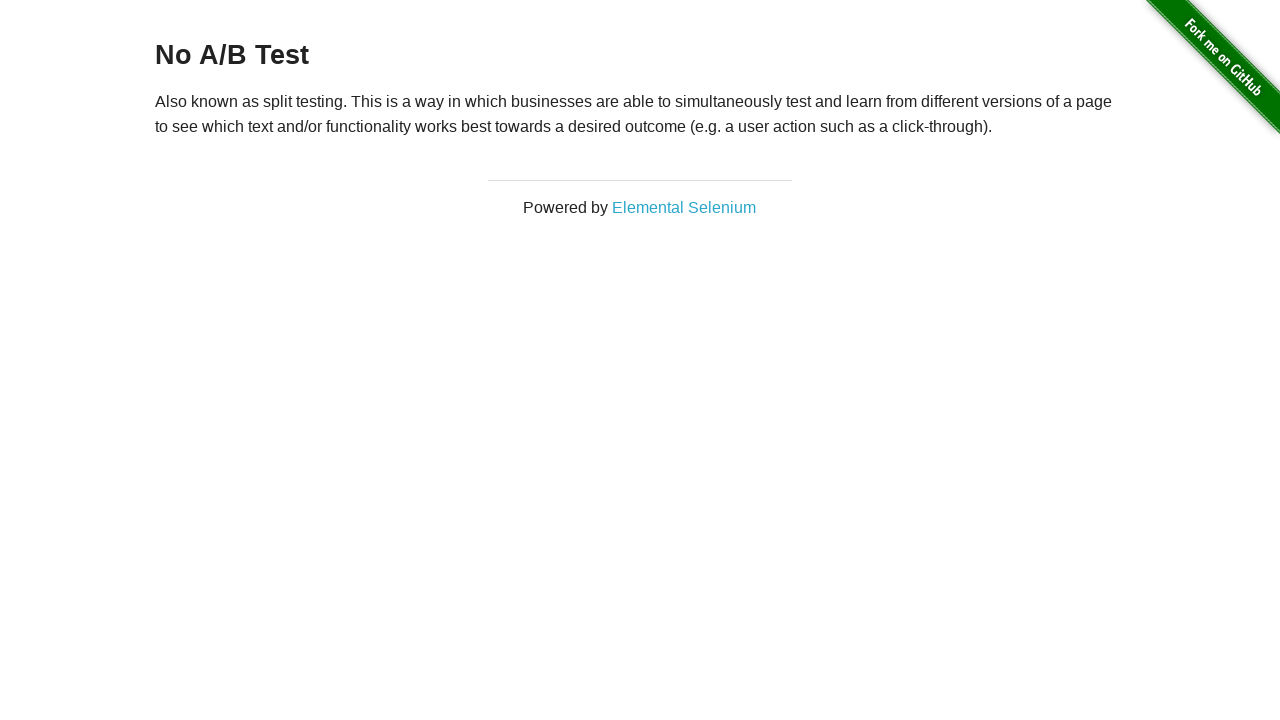